Tests checkbox functionality by clicking a checkbox, verifying it's selected, then unchecking it and verifying it's unselected

Starting URL: https://rahulshettyacademy.com/AutomationPractice/

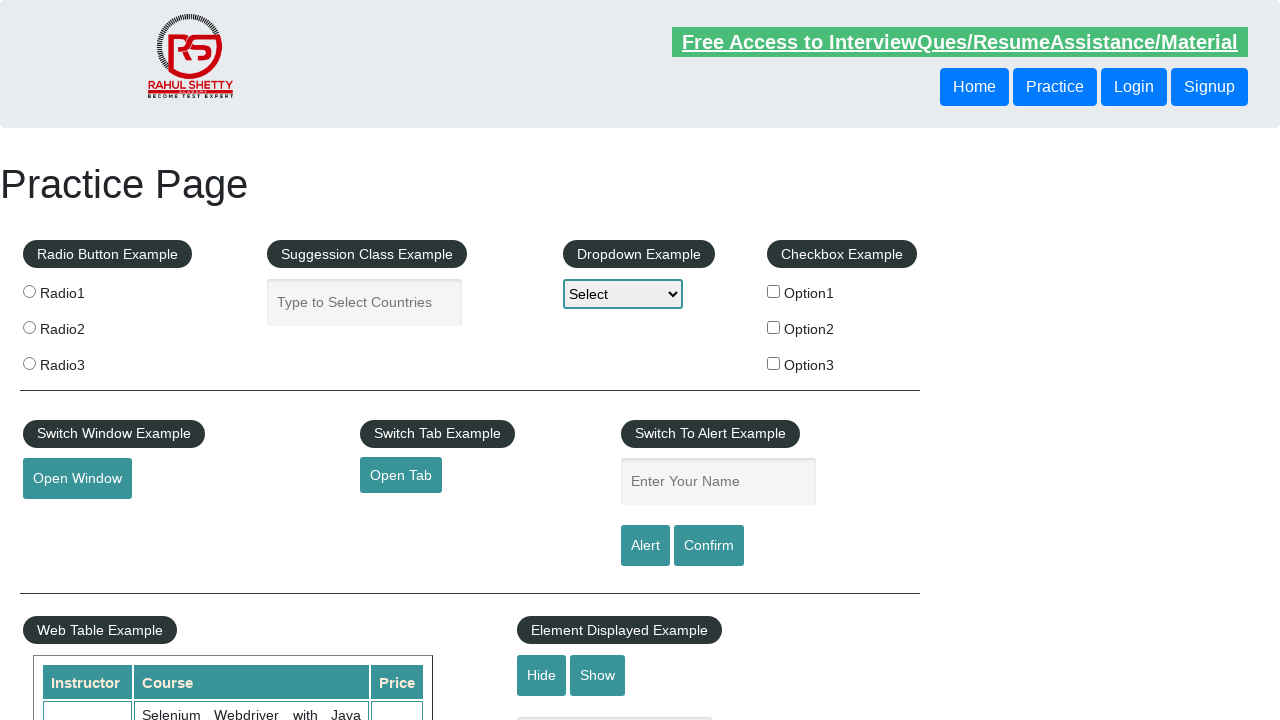

Clicked checkbox option 1 to select it at (774, 291) on #checkBoxOption1
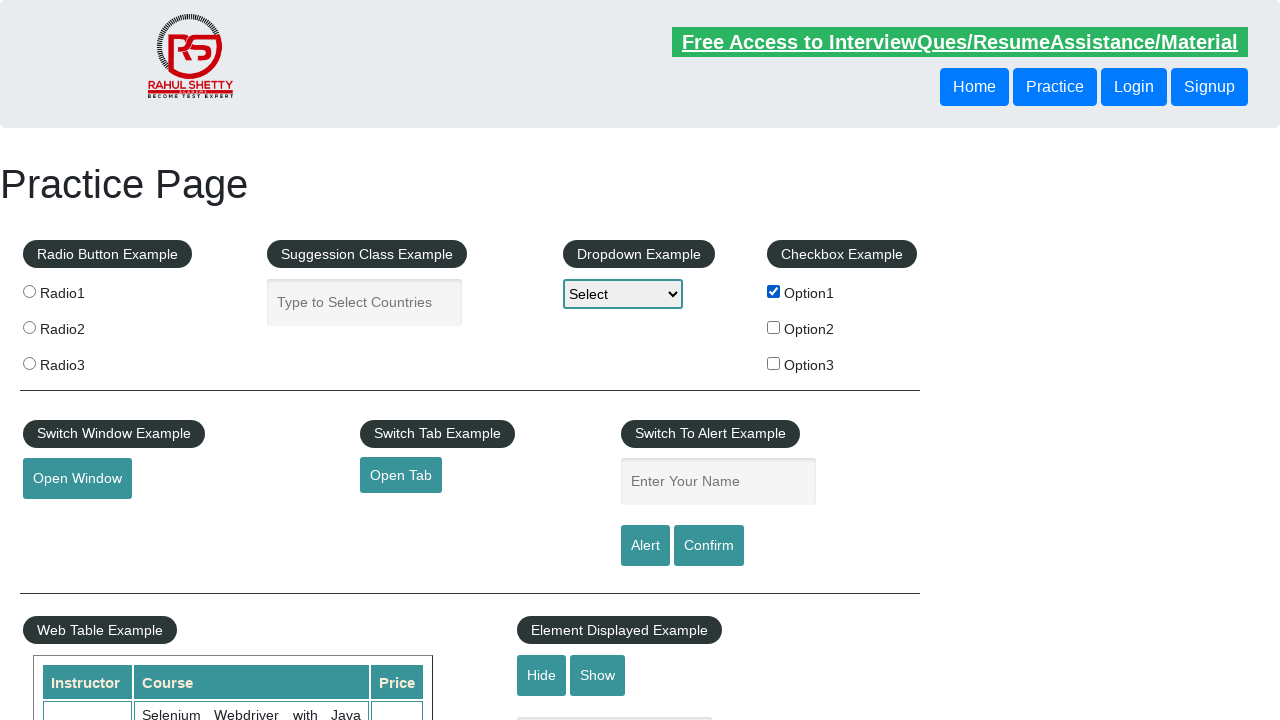

Verified checkbox option 1 is selected
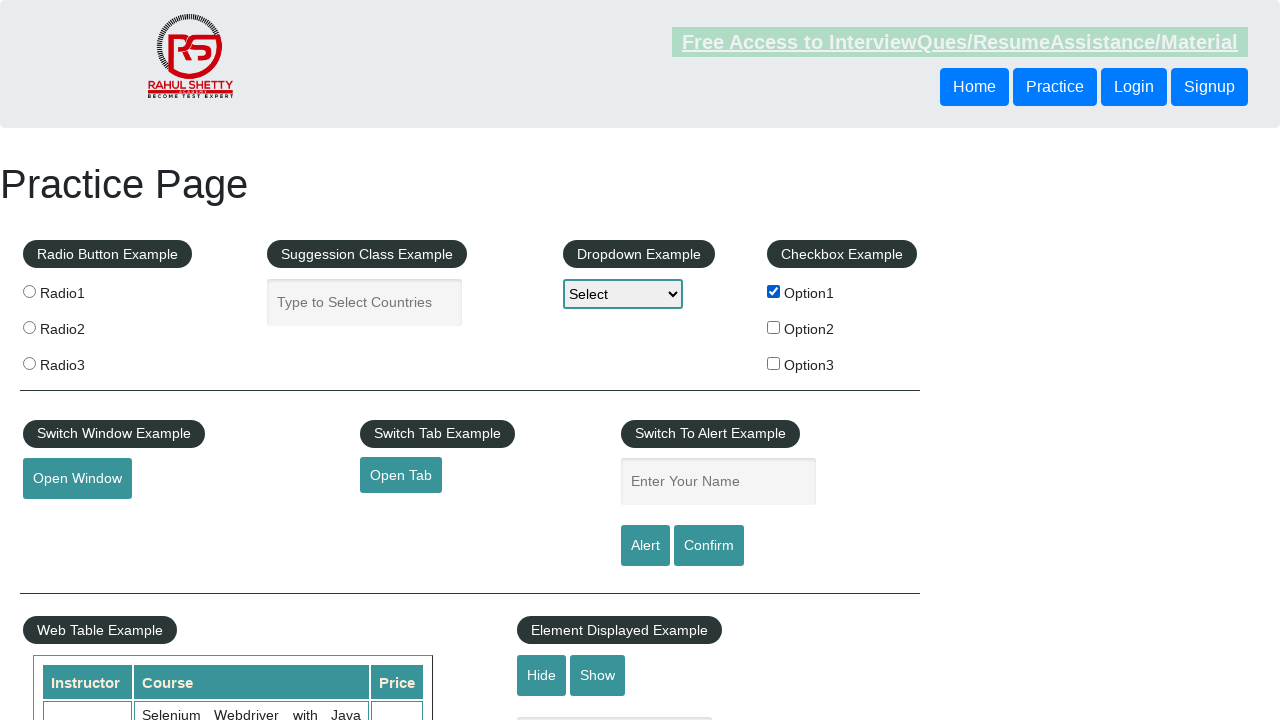

Clicked checkbox option 1 to unselect it at (774, 291) on #checkBoxOption1
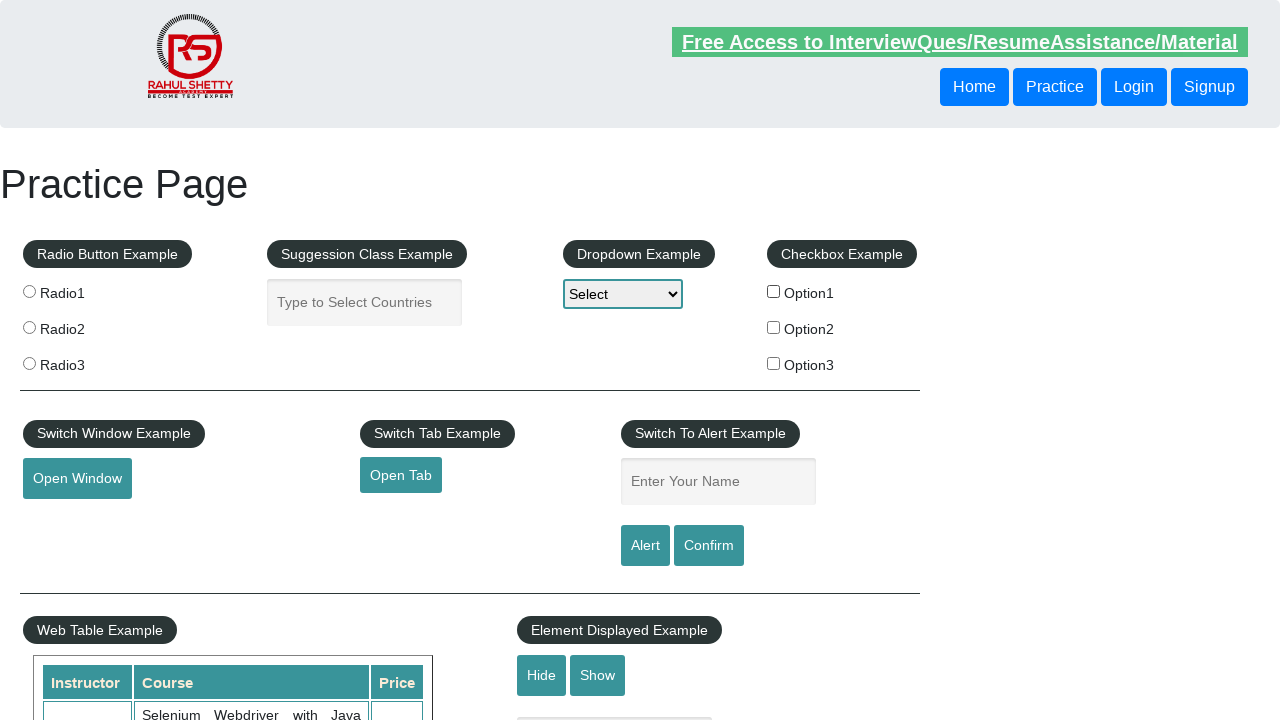

Verified checkbox option 1 is unselected
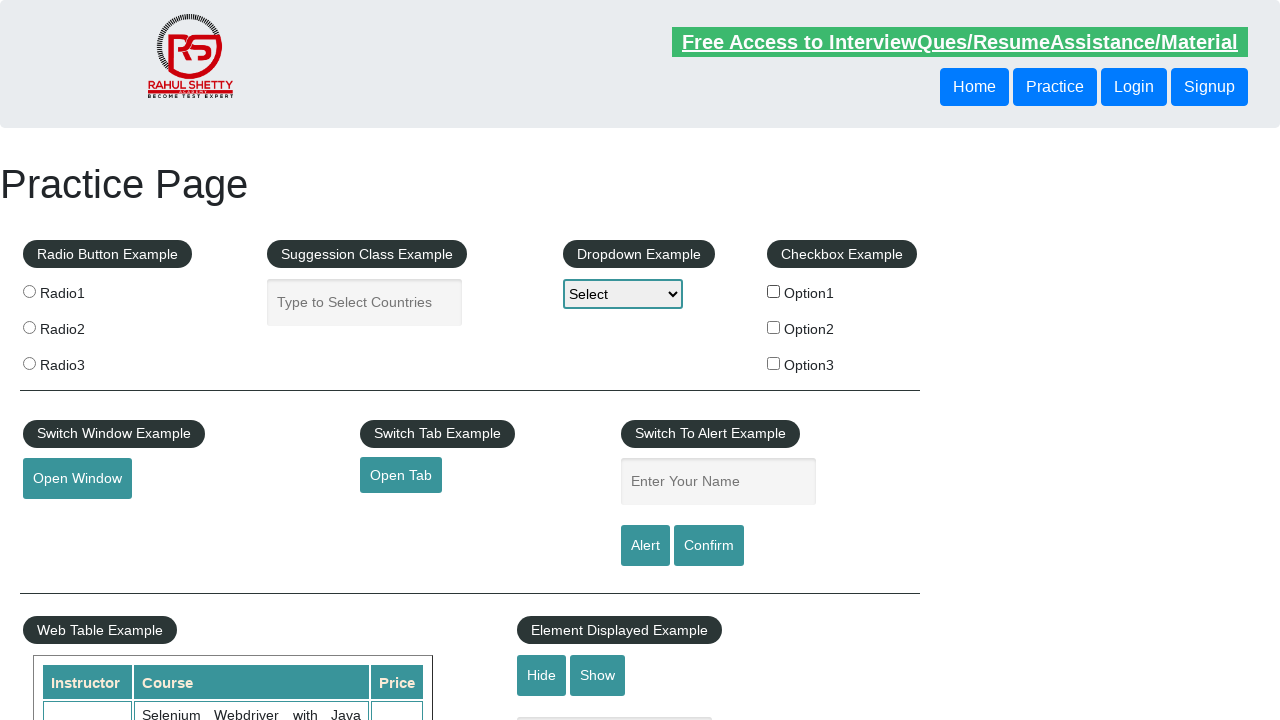

Found 3 checkboxes on the page
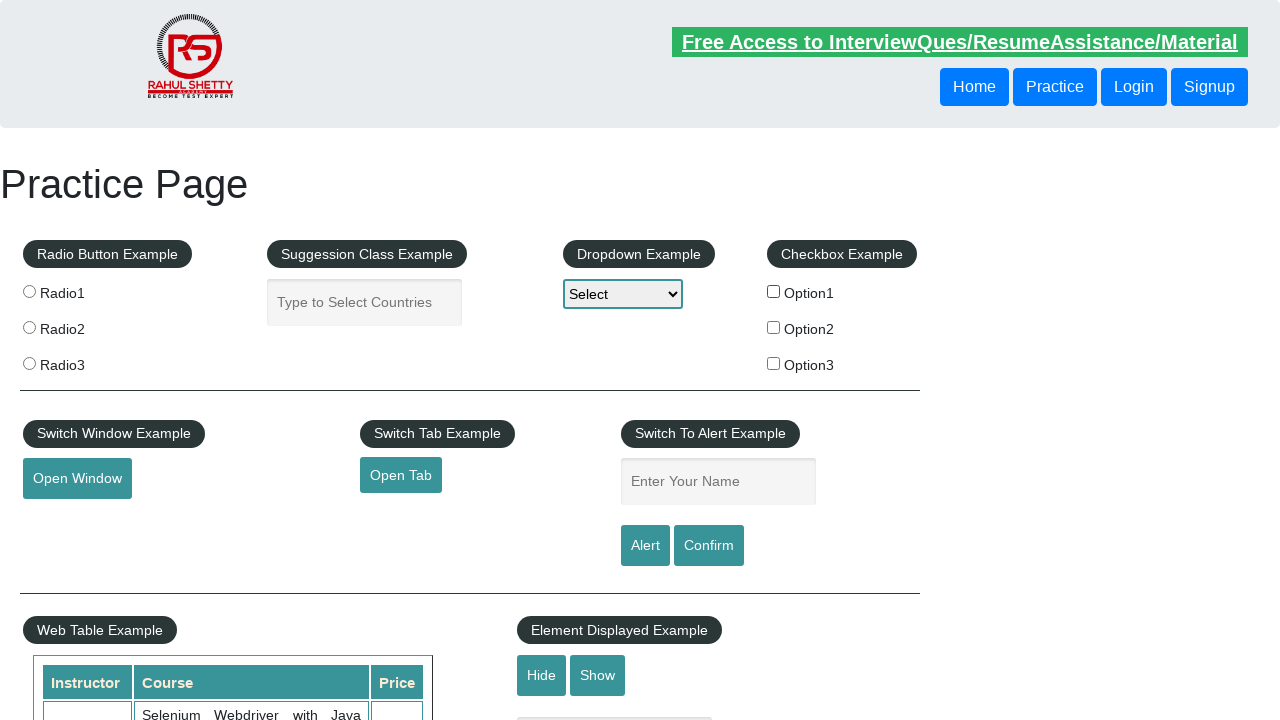

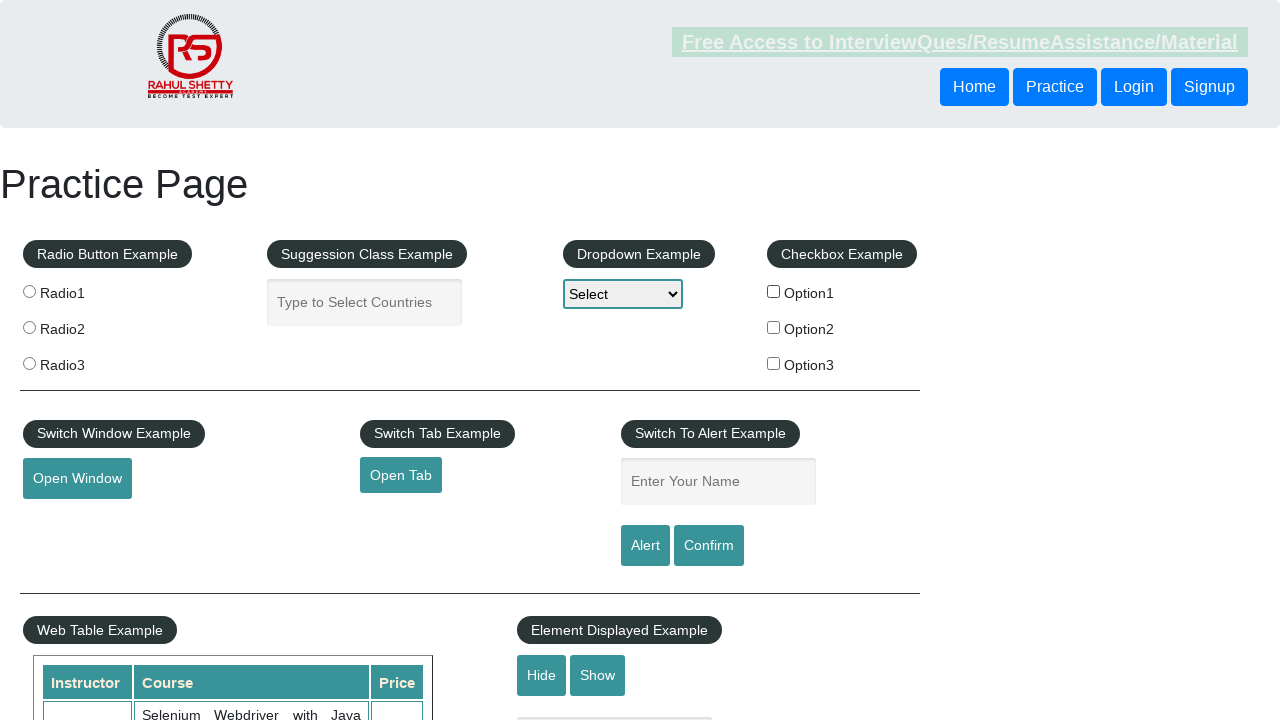